Tests searching for a customer that does not exist by clicking Customers button and entering a search term with no matches

Starting URL: https://www.globalsqa.com/angularJs-protractor/BankingProject/#/manager

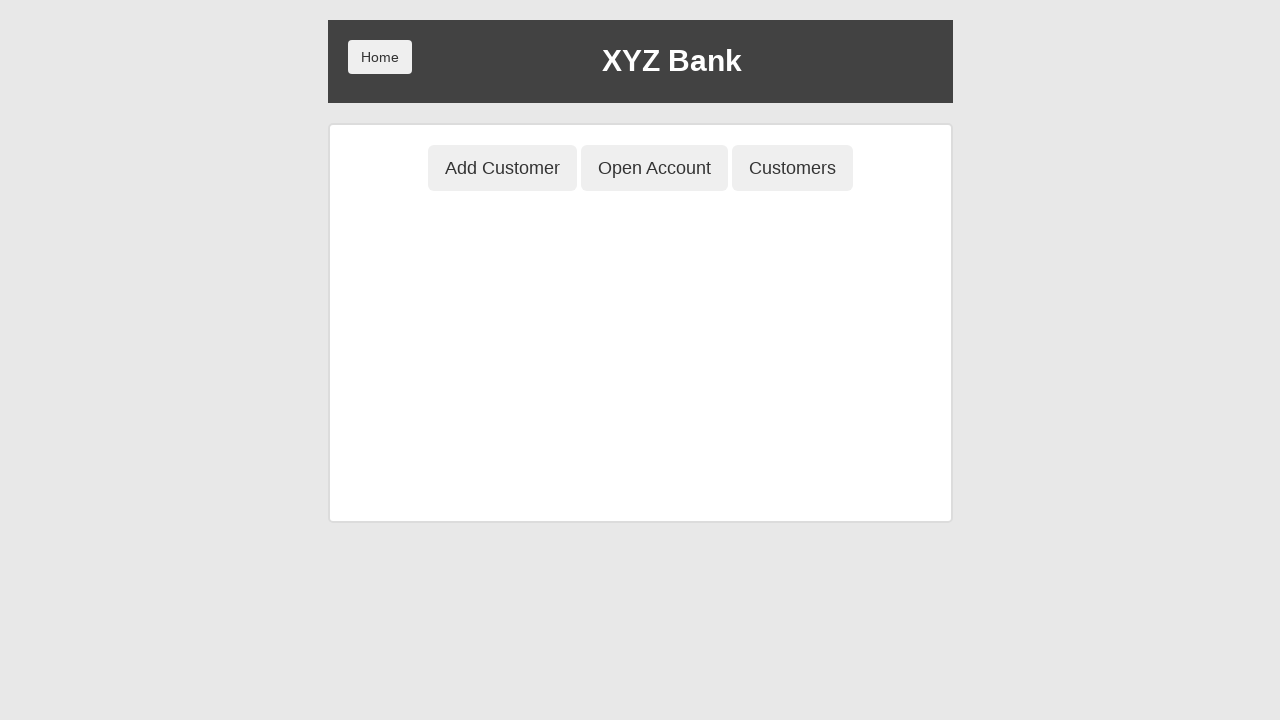

Clicked Customers button at (792, 168) on xpath=//button[contains(text(),'Customers')]
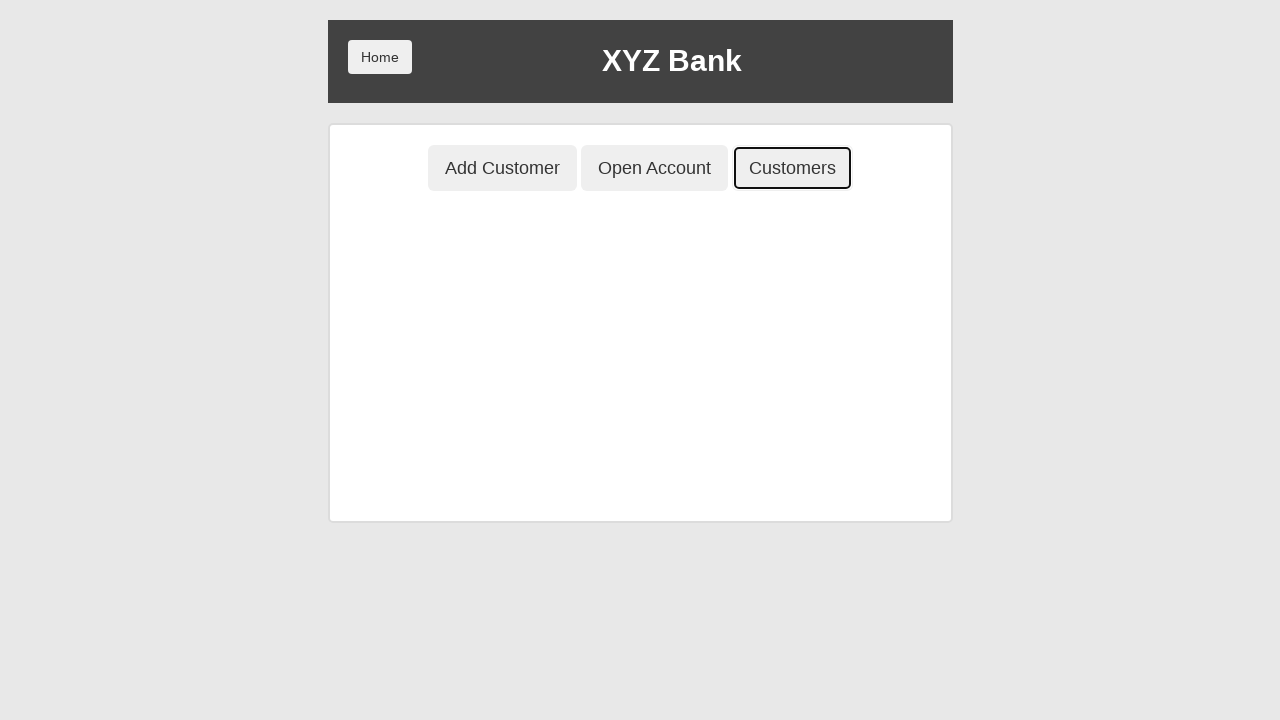

Entered search term 'Trung' in customer search field on //input[@placeholder='Search Customer']
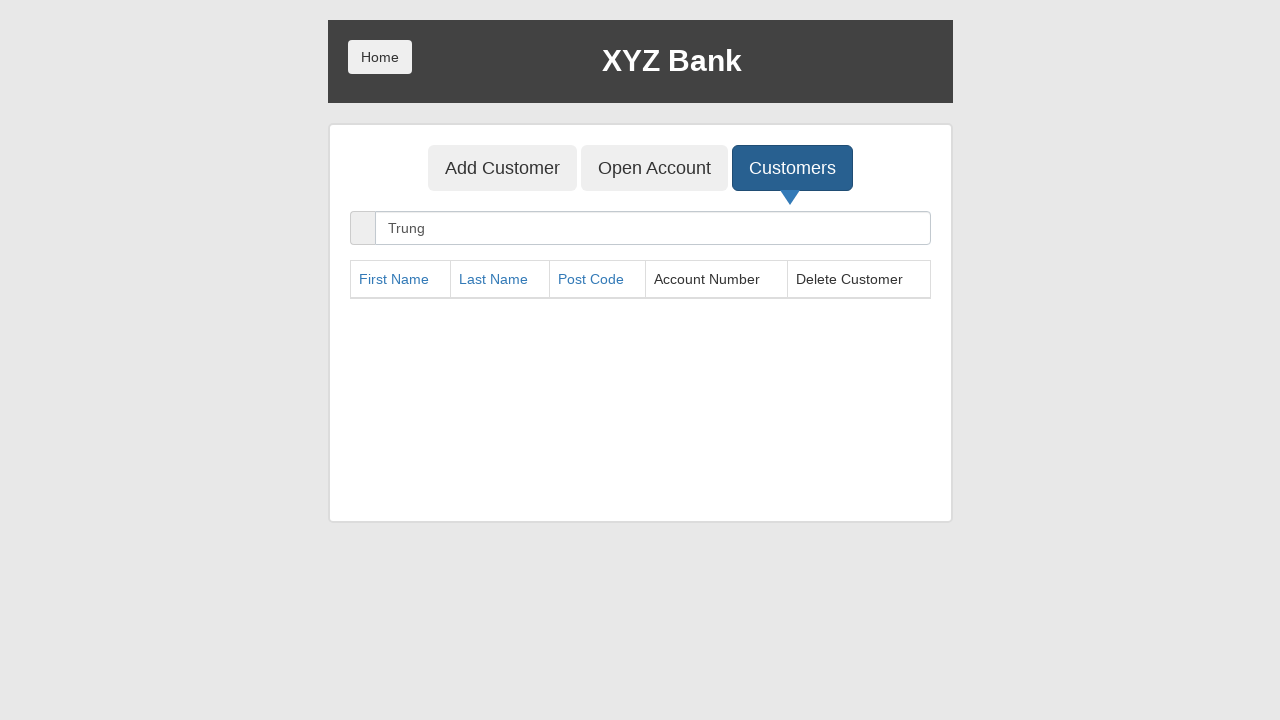

Waited for search to complete - no matching customer found
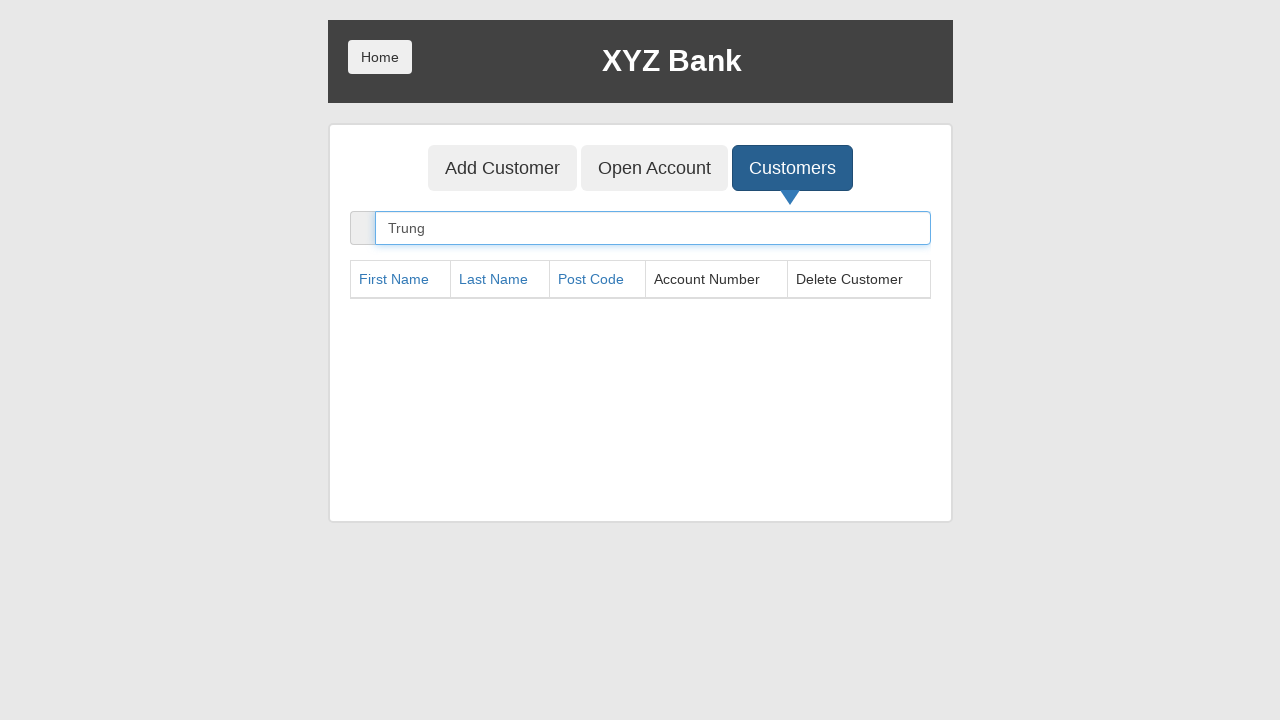

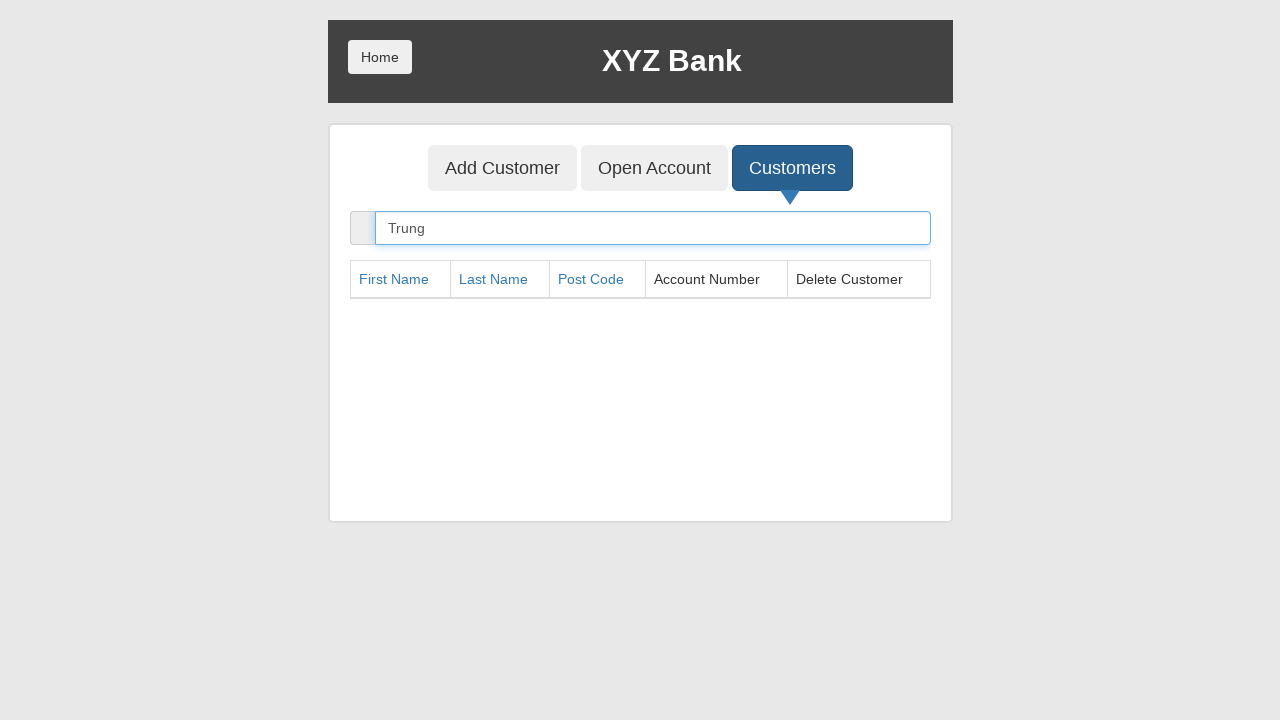